Visits the MyUniHub website, waits for it to fully load, and scrolls to the bottom of the page to simulate a complete page visit.

Starting URL: https://myunihub.ro

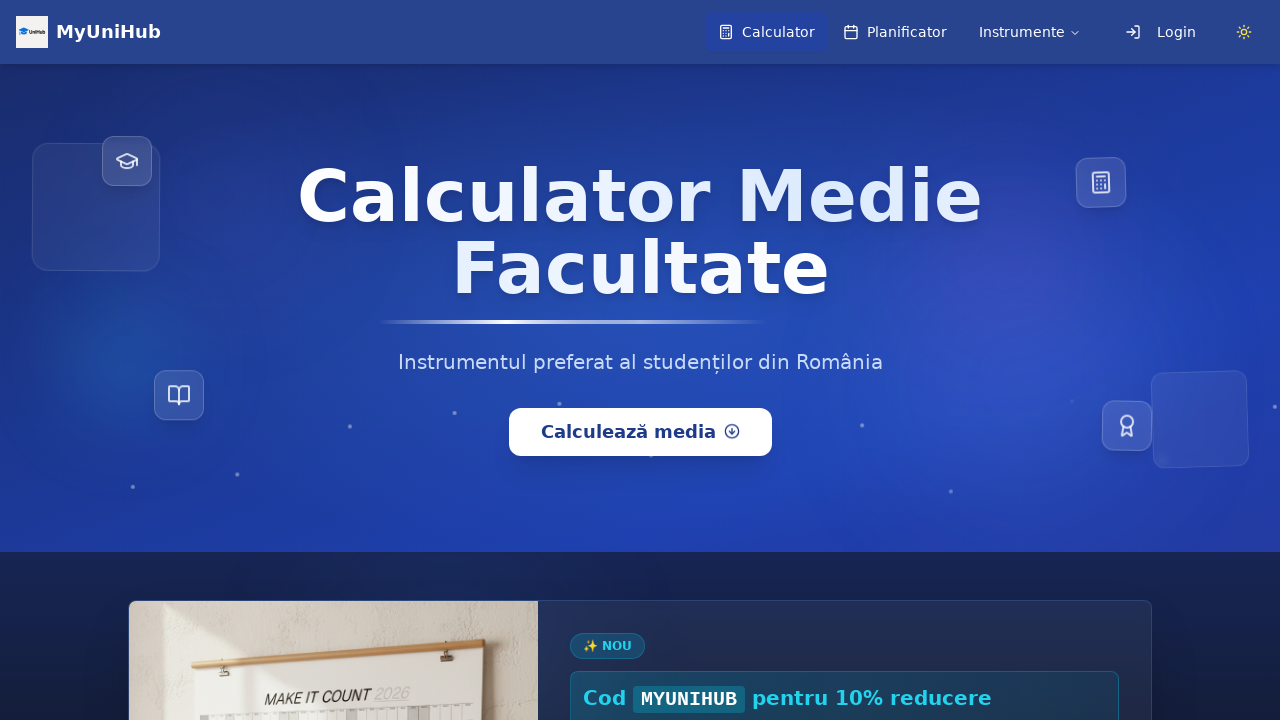

Navigated to MyUniHub website at https://myunihub.ro
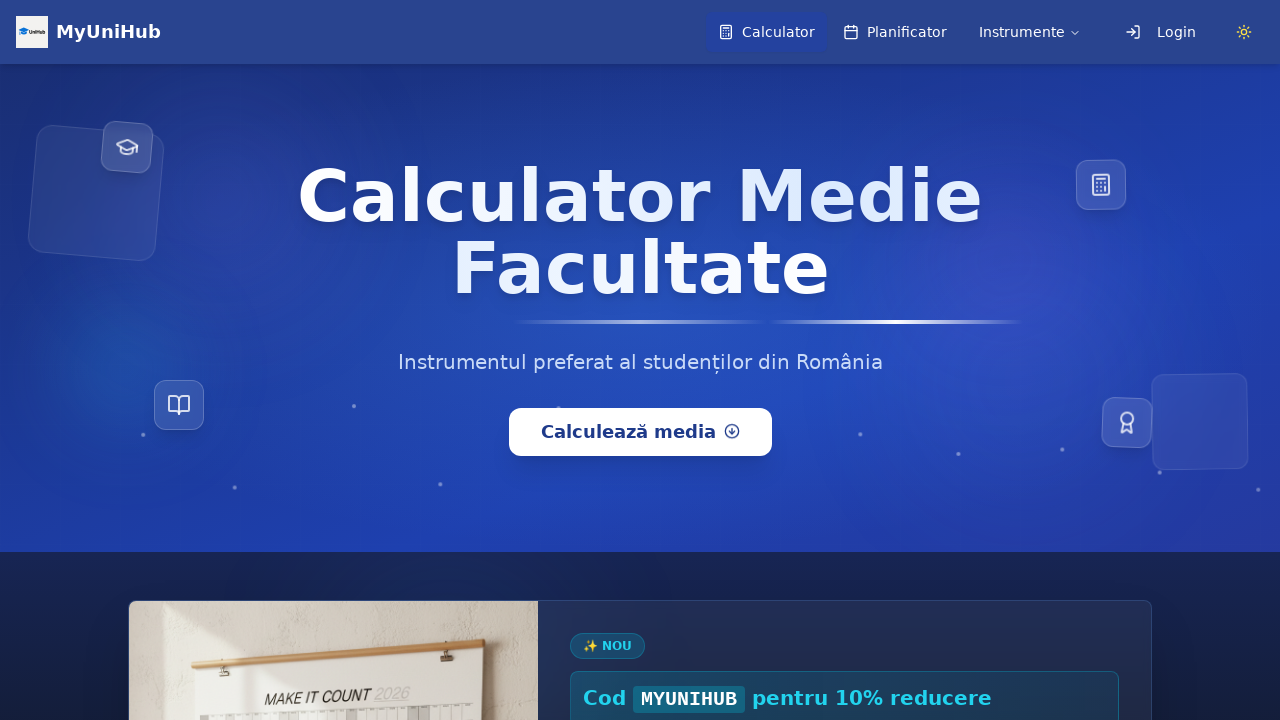

Page fully loaded
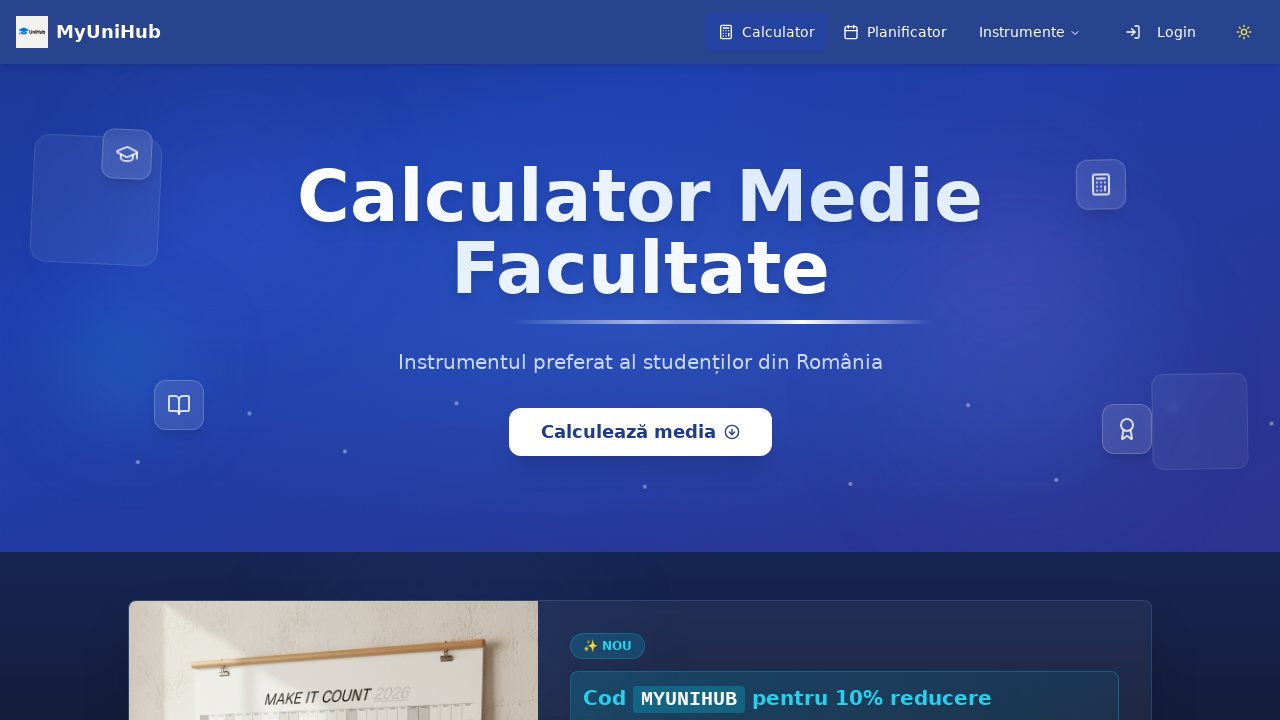

Scrolled to the bottom of the page
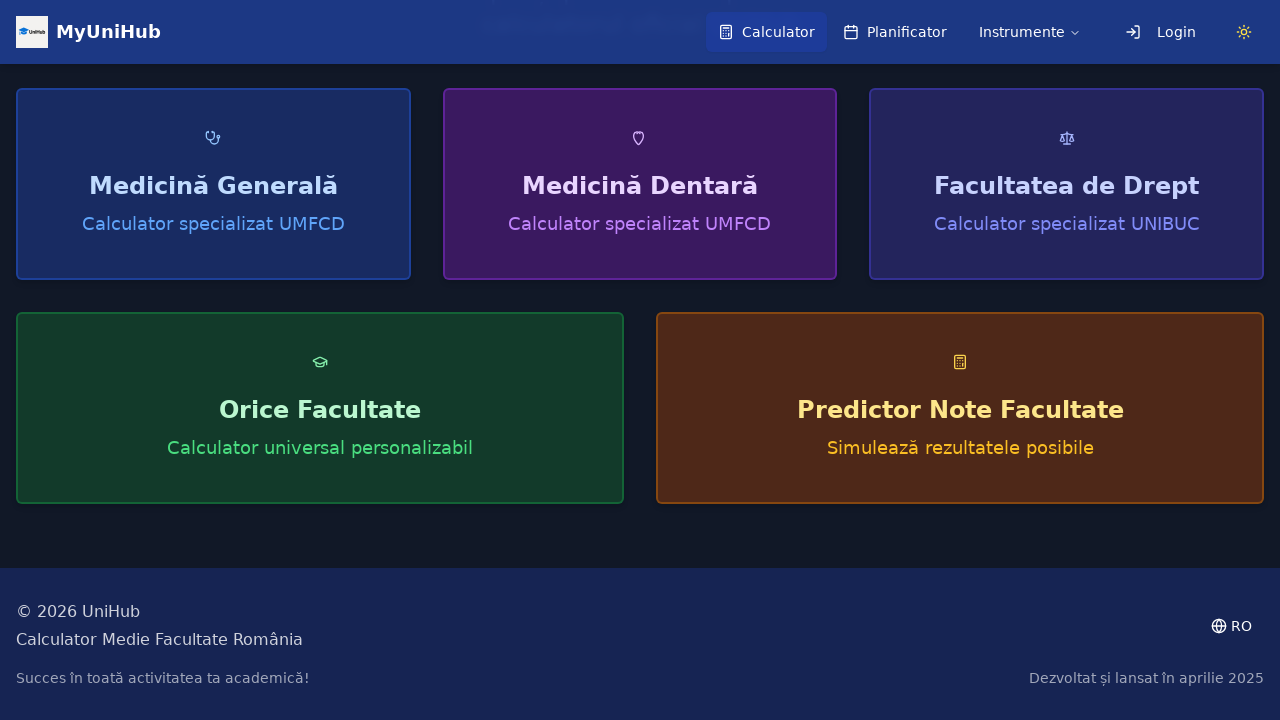

Waited 2 seconds for lazy-loaded content to load
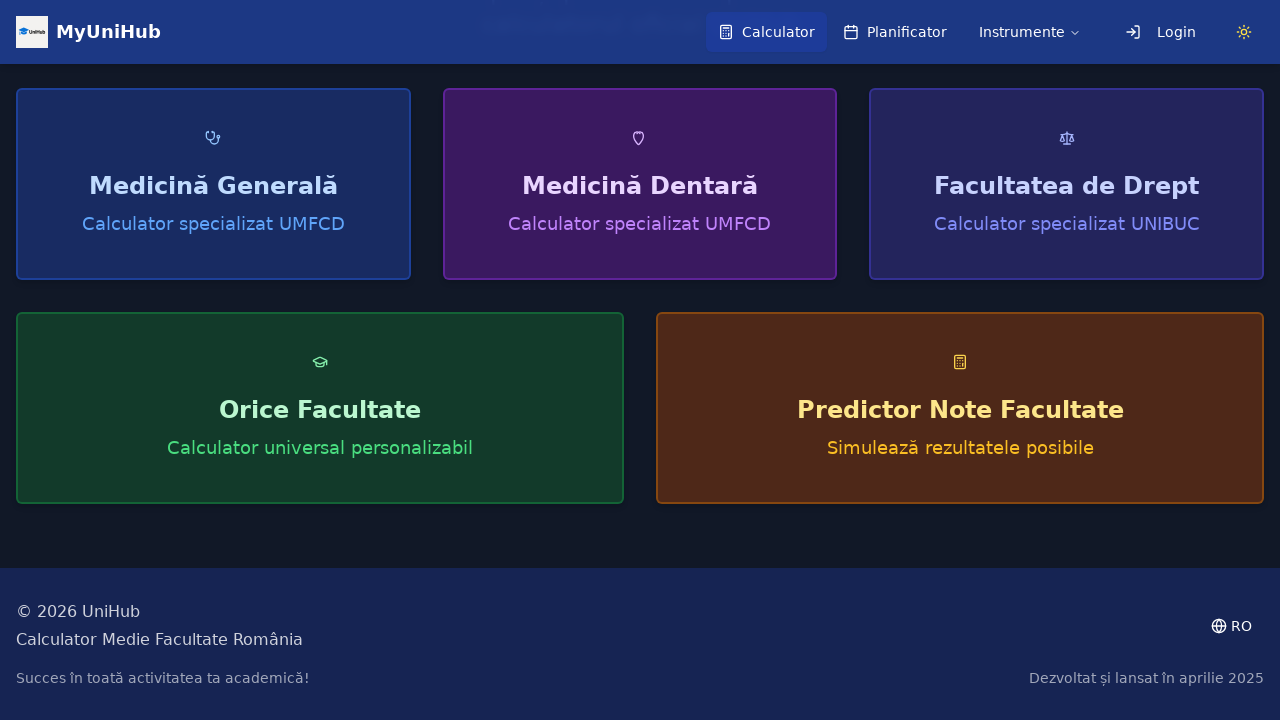

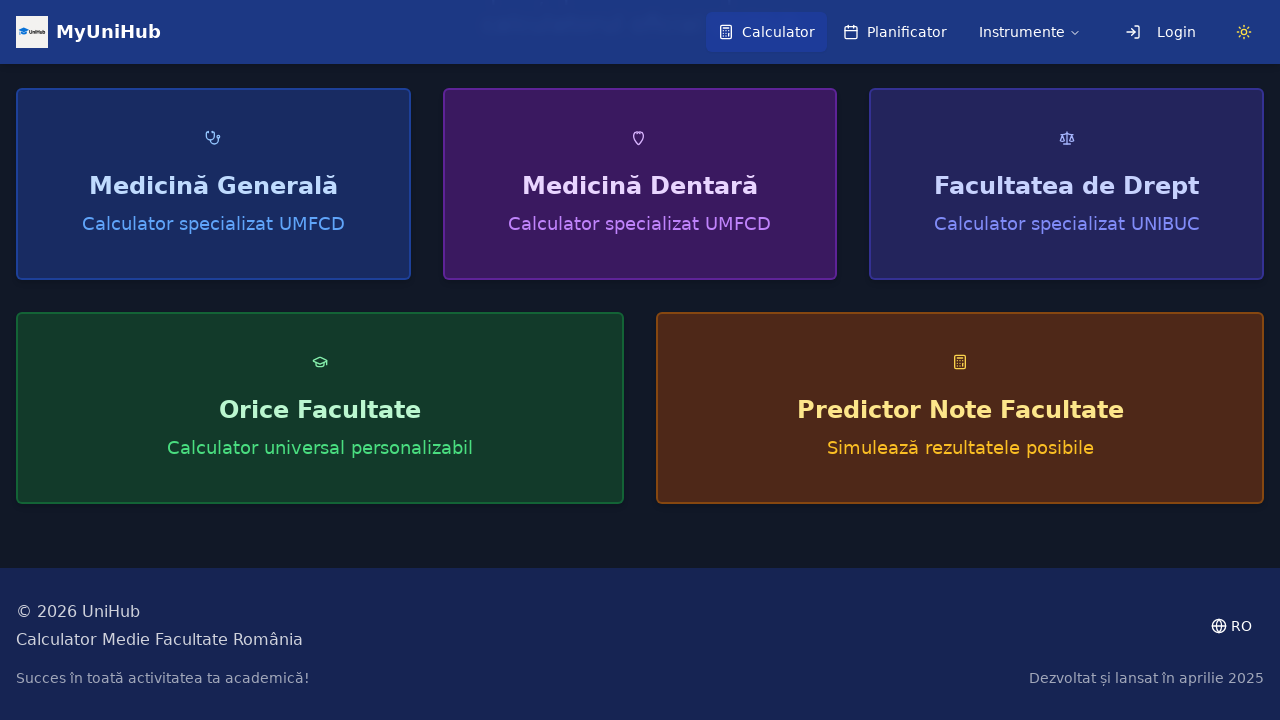